Tests keyboard key presses by sending SPACE and LEFT arrow keys to a page element and verifying the displayed result text confirms which key was pressed.

Starting URL: http://the-internet.herokuapp.com/key_presses

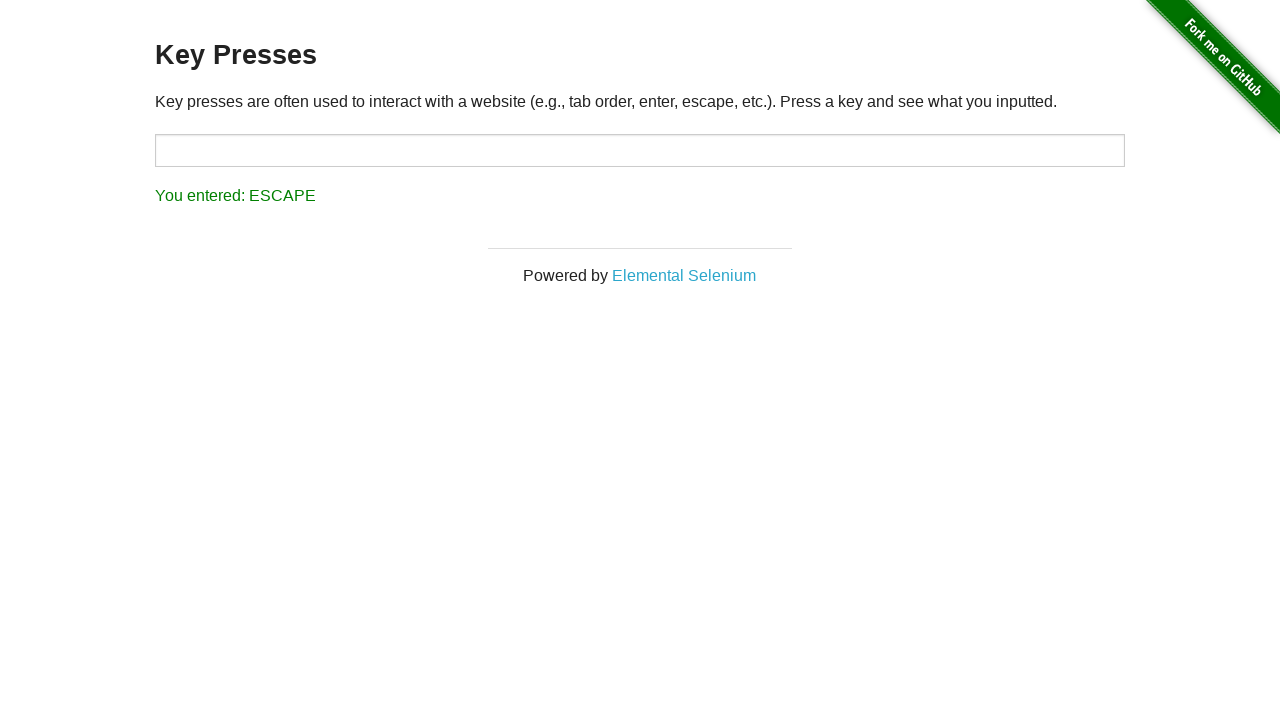

Navigated to Key Presses page
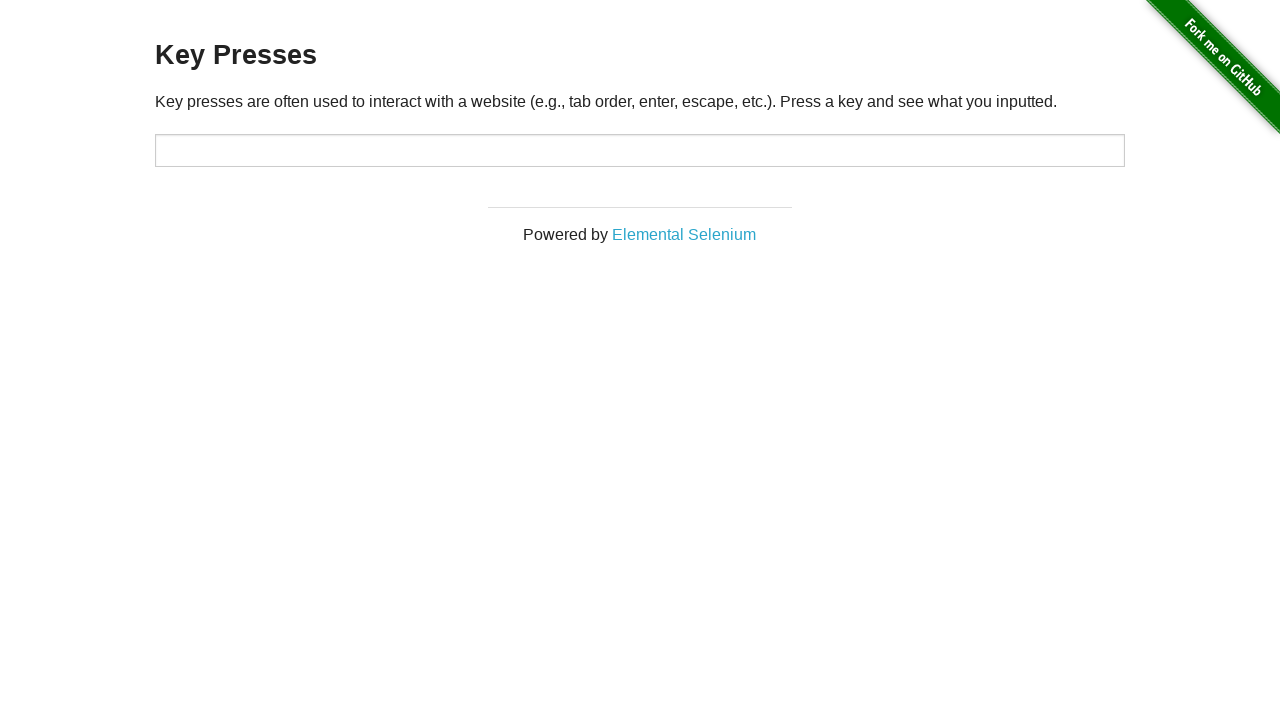

Pressed SPACE key on target element on #target
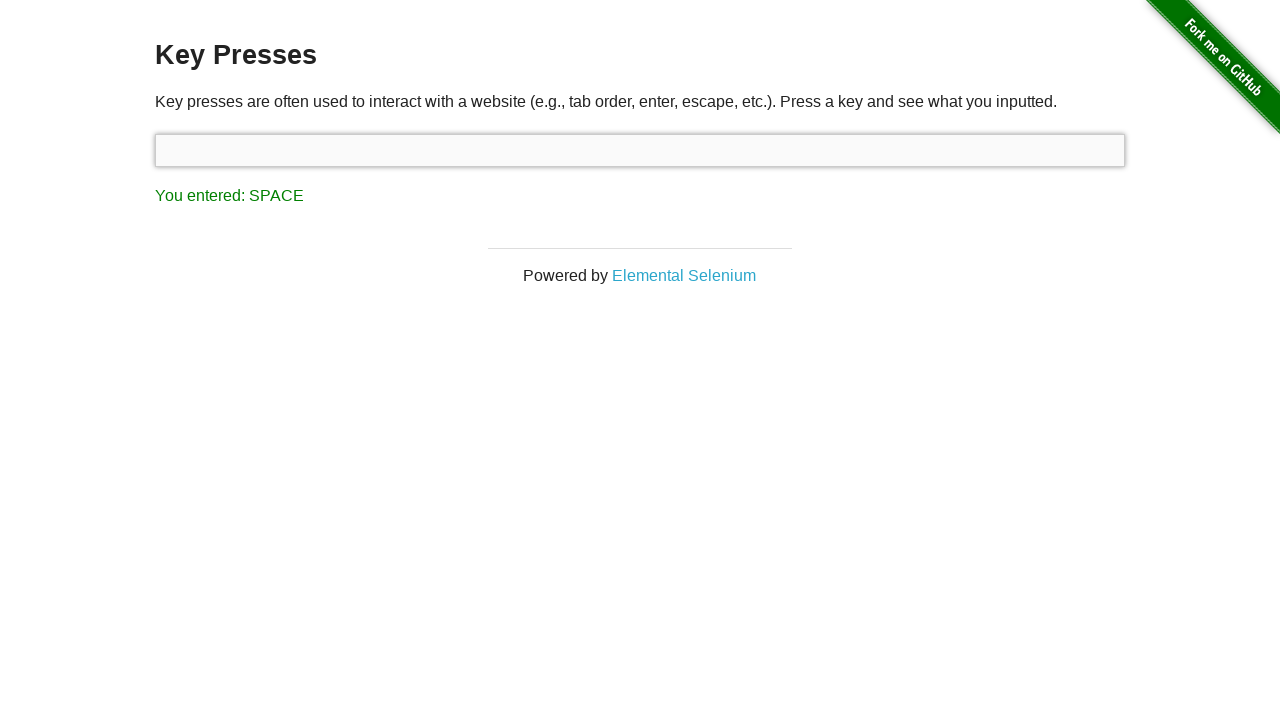

Result element loaded after SPACE key press
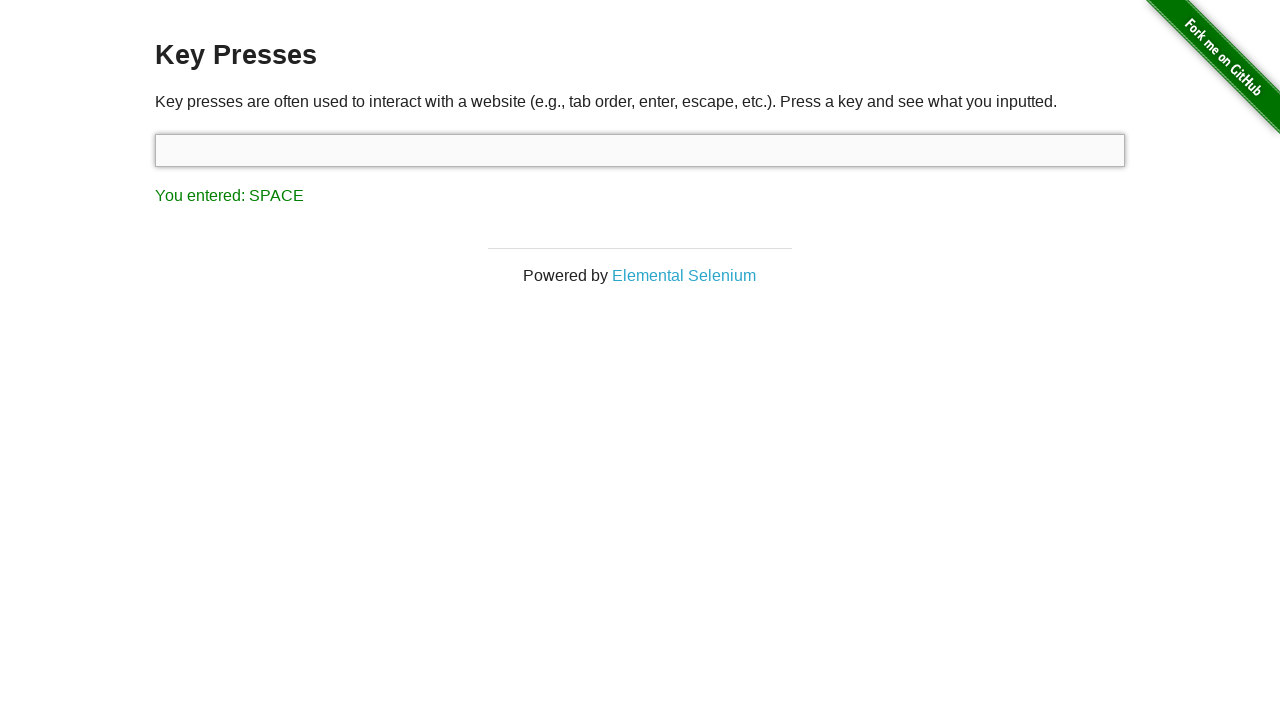

Verified result text confirms SPACE key was pressed
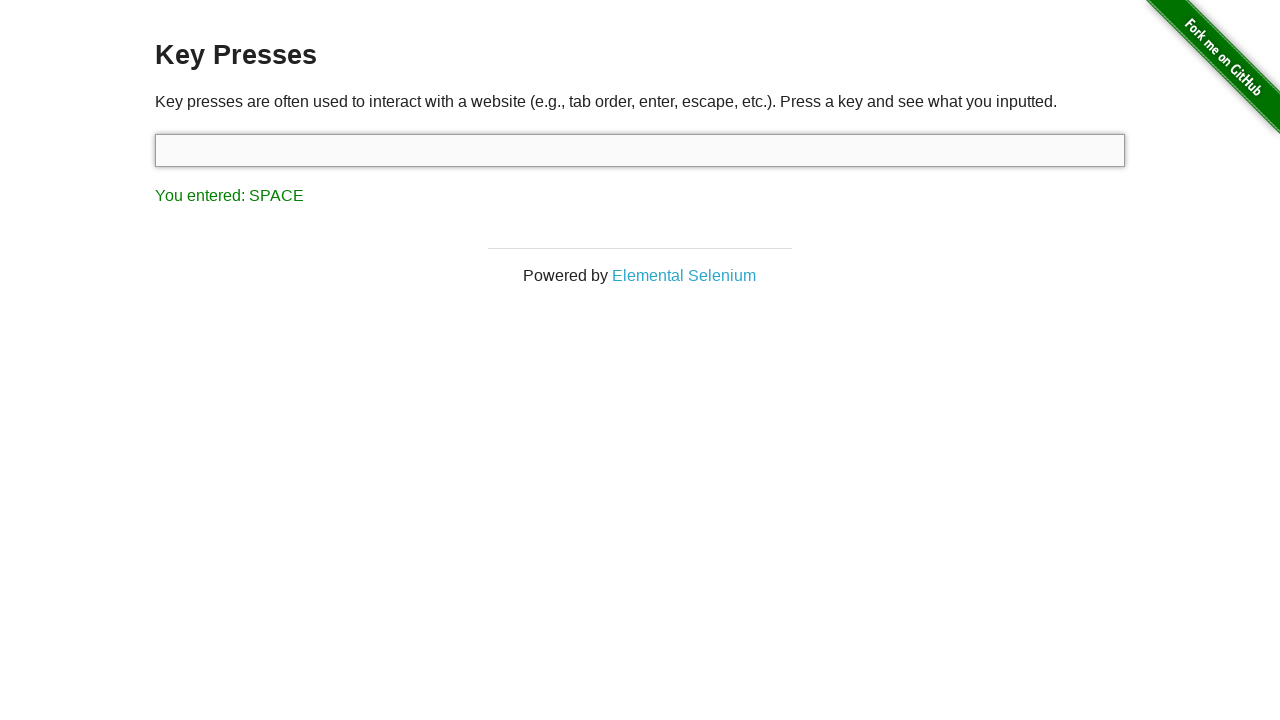

Pressed LEFT arrow key
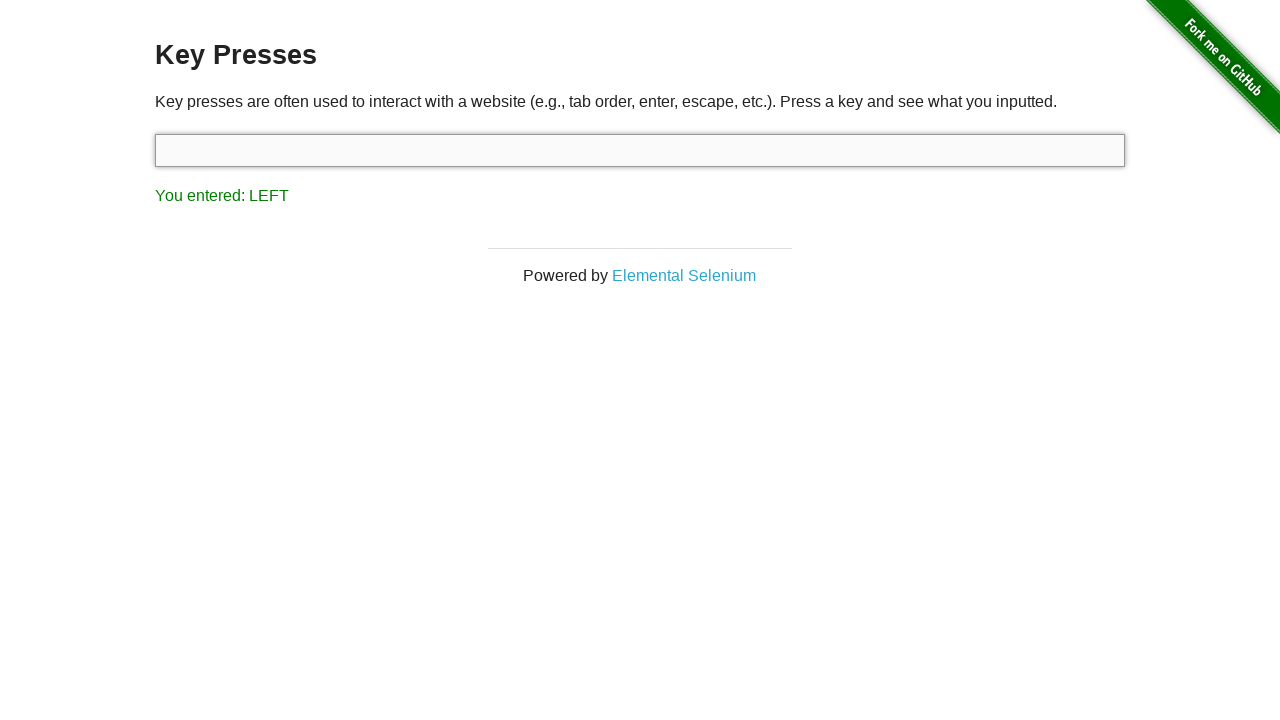

Verified result text confirms LEFT arrow key was pressed
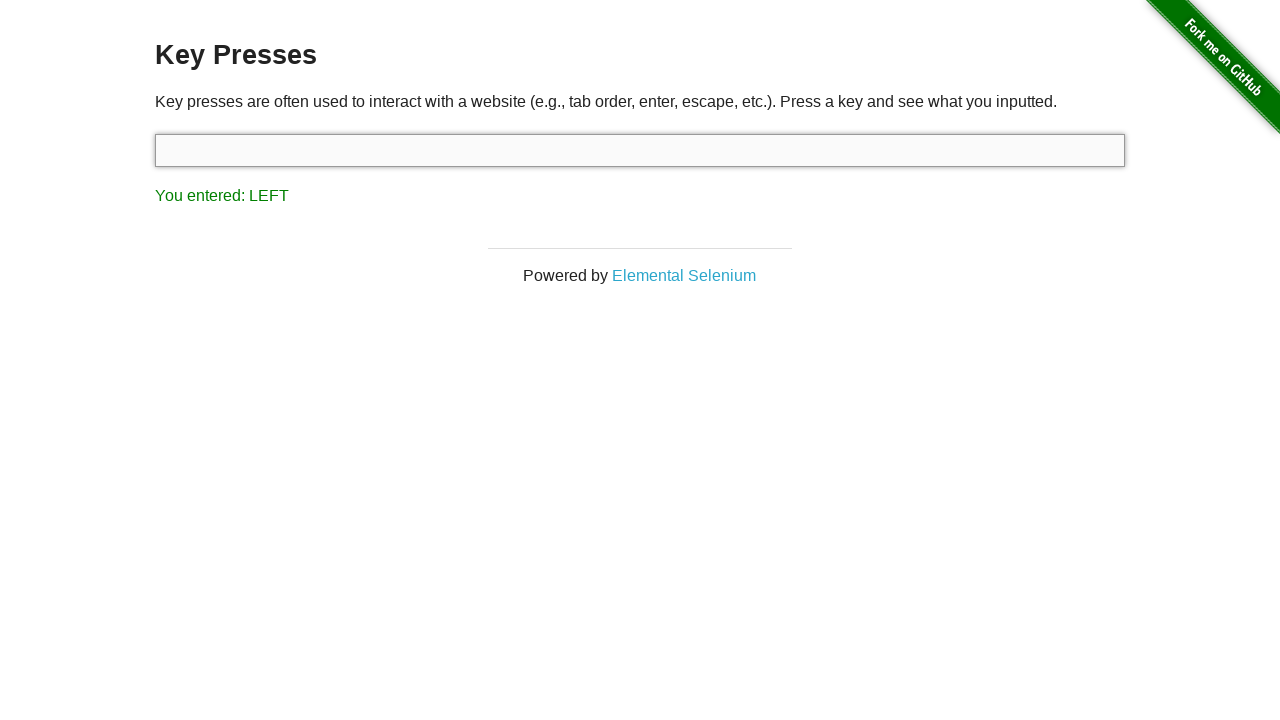

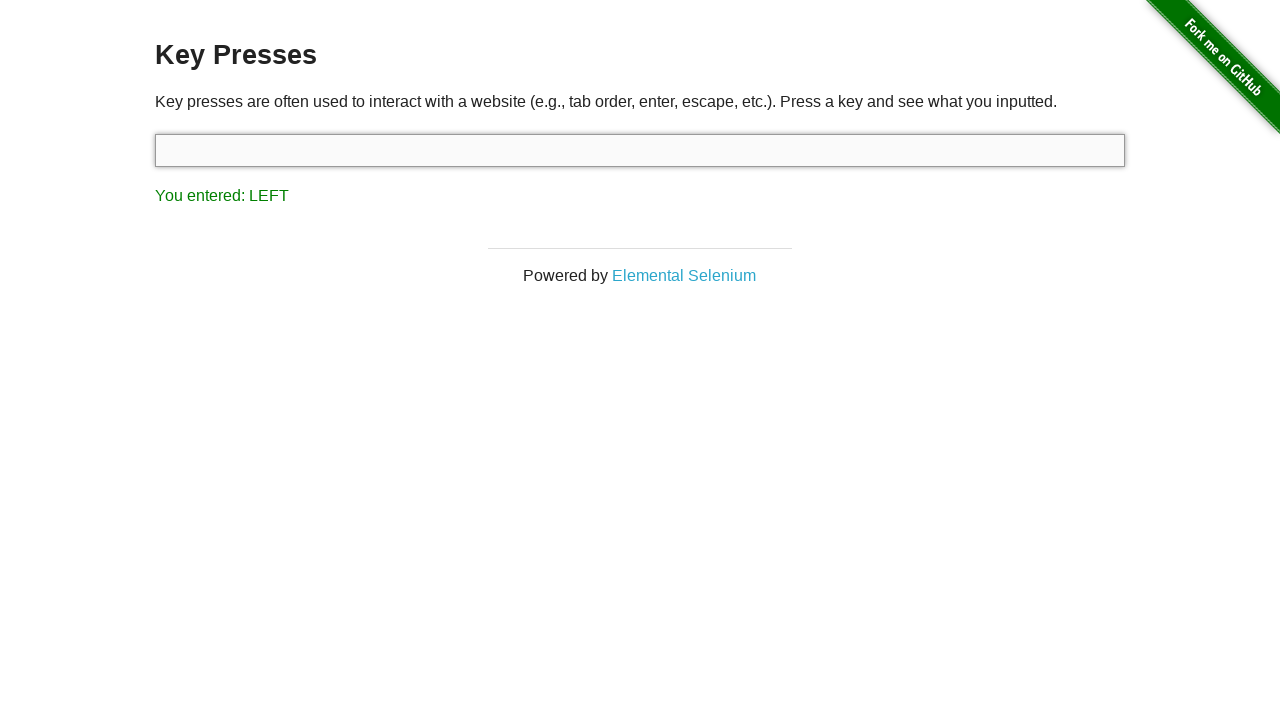